Tests checkbox functionality by clicking two checkboxes and verifying their selected states

Starting URL: https://the-internet.herokuapp.com/checkboxes

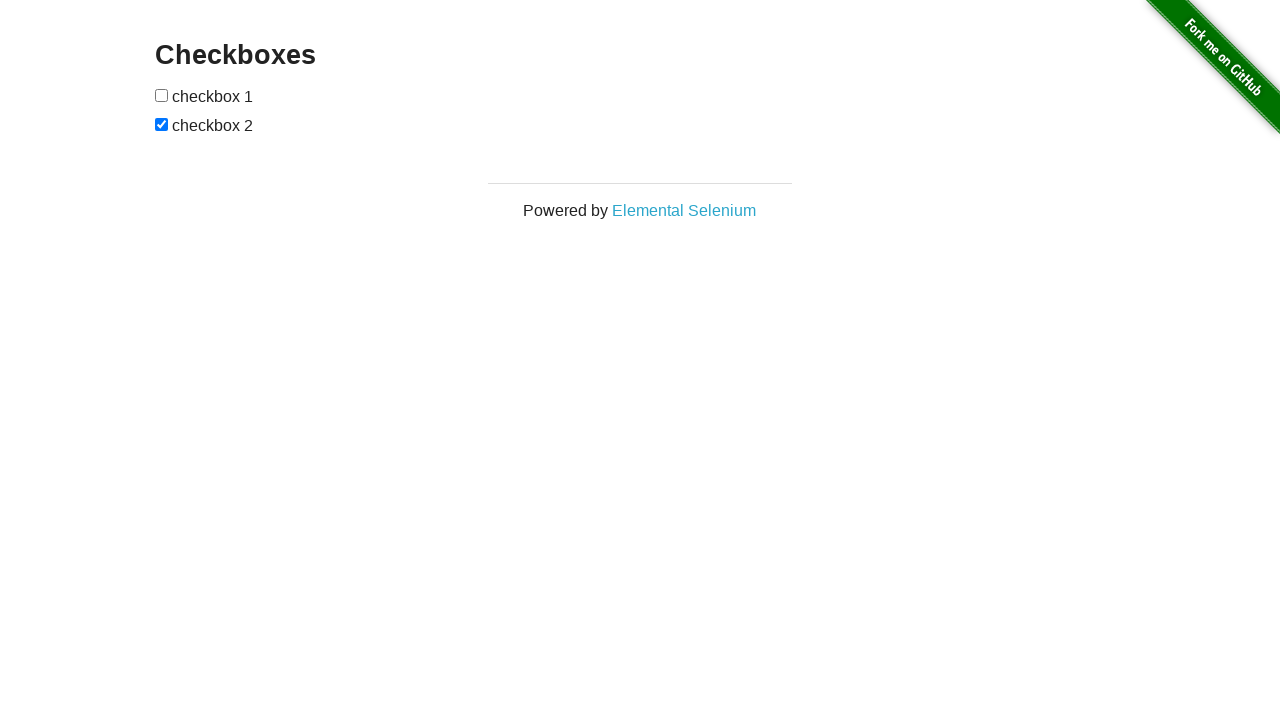

Clicked the first checkbox to select it at (162, 95) on xpath=//*[@id='checkboxes']/input[1]
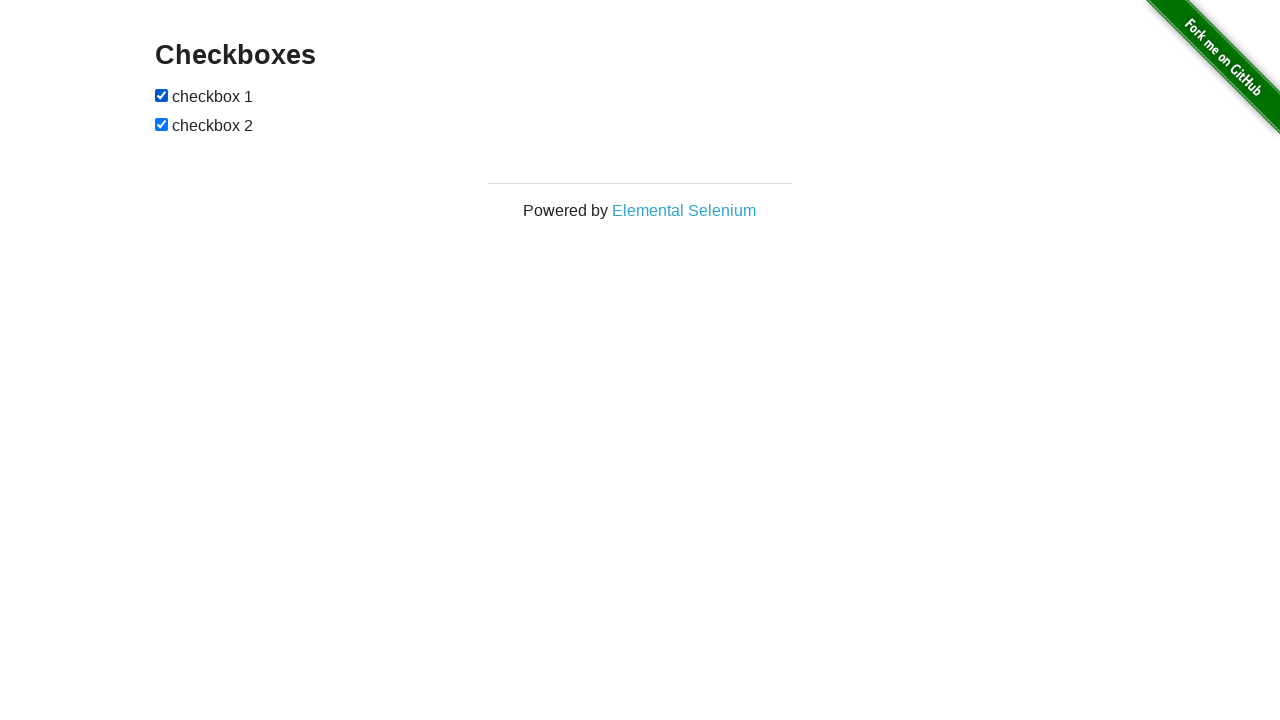

Clicked the second checkbox to deselect it at (162, 124) on xpath=//*[@id='checkboxes']/input[2]
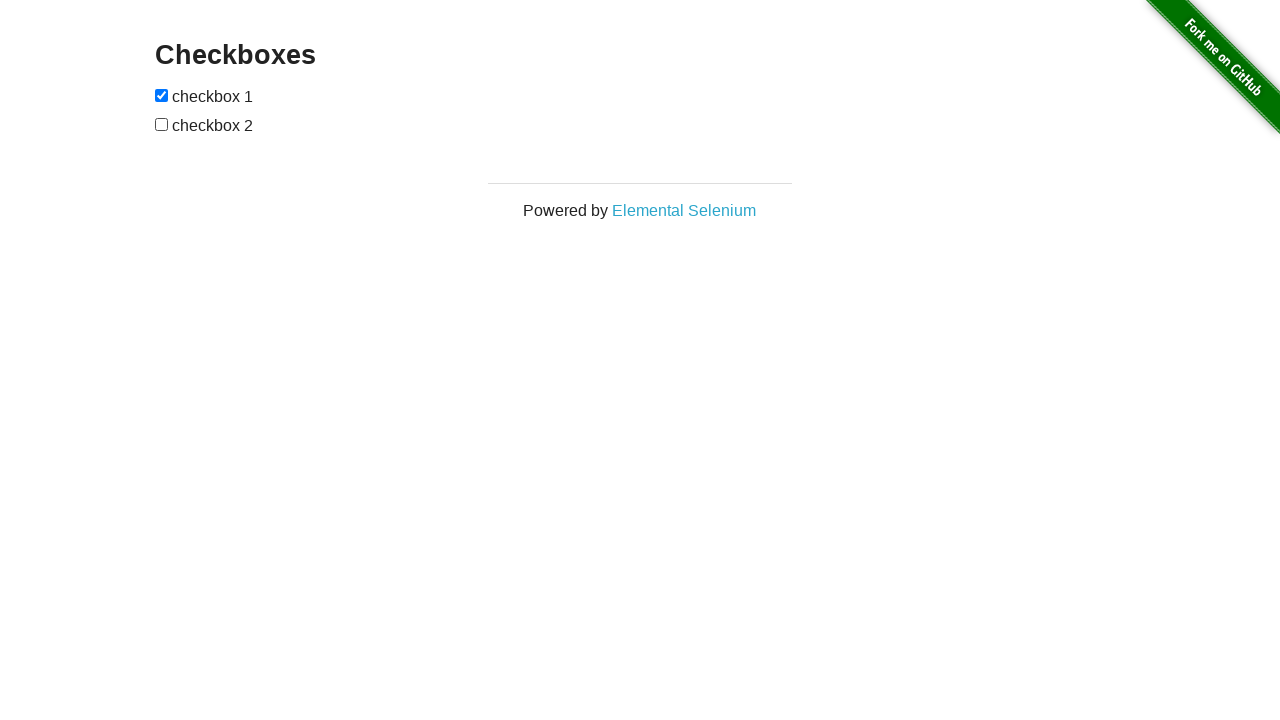

Located the first checkbox
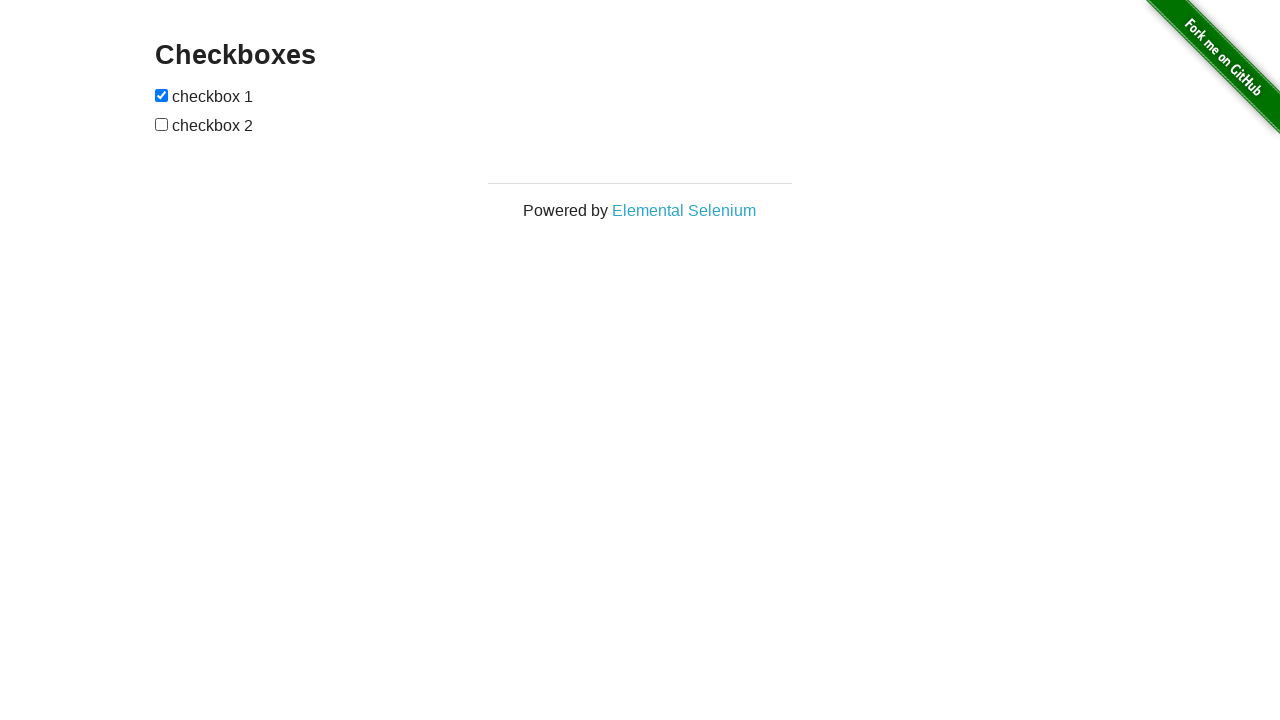

Located the second checkbox
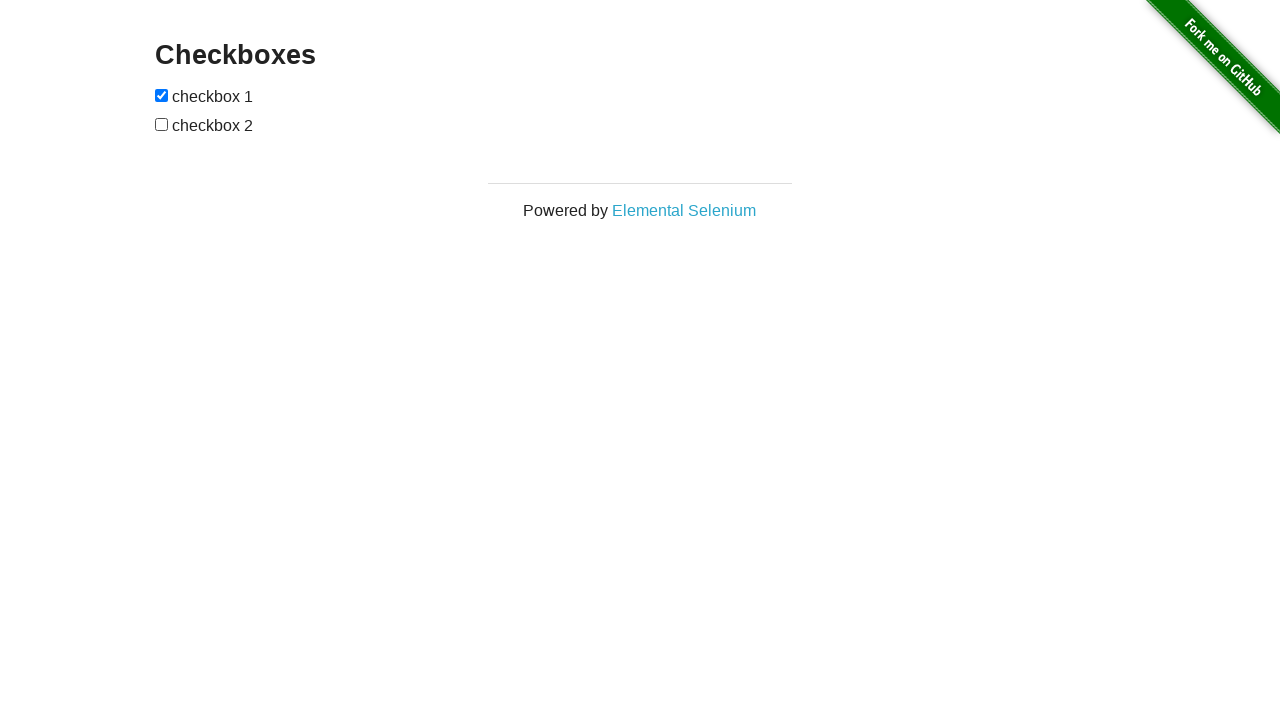

Verified that the first checkbox is checked
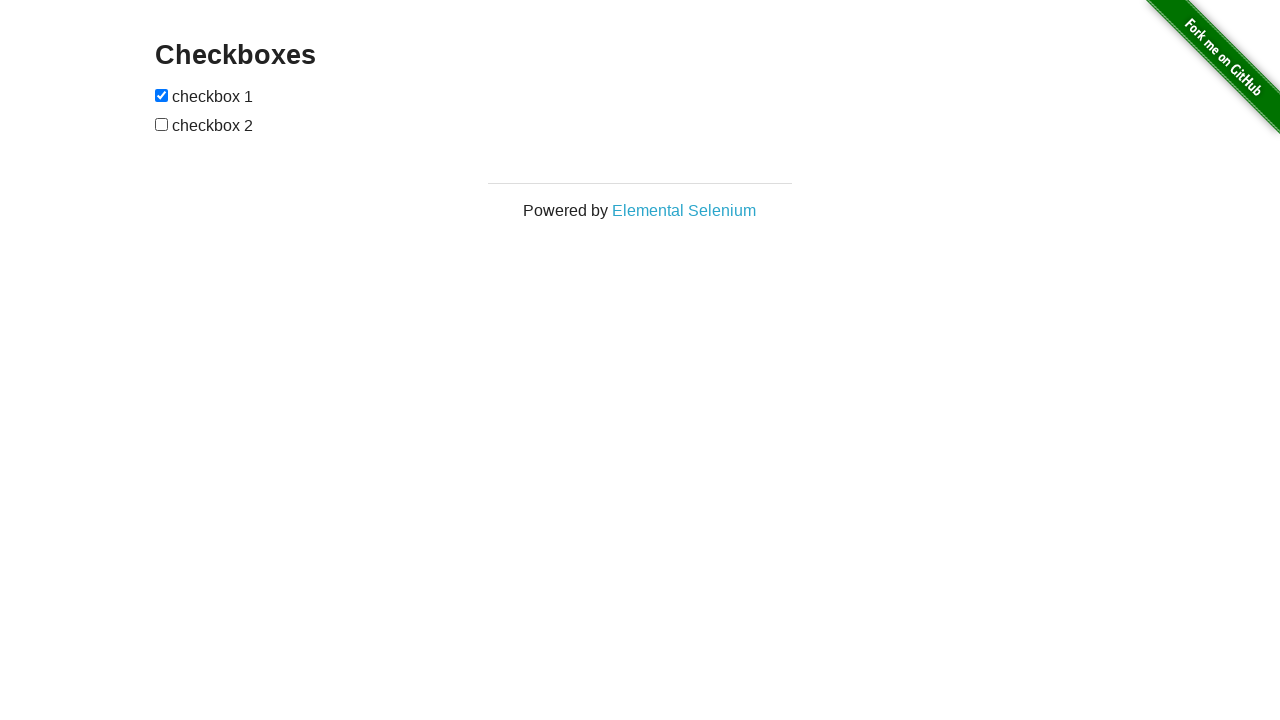

Verified that the second checkbox is not checked
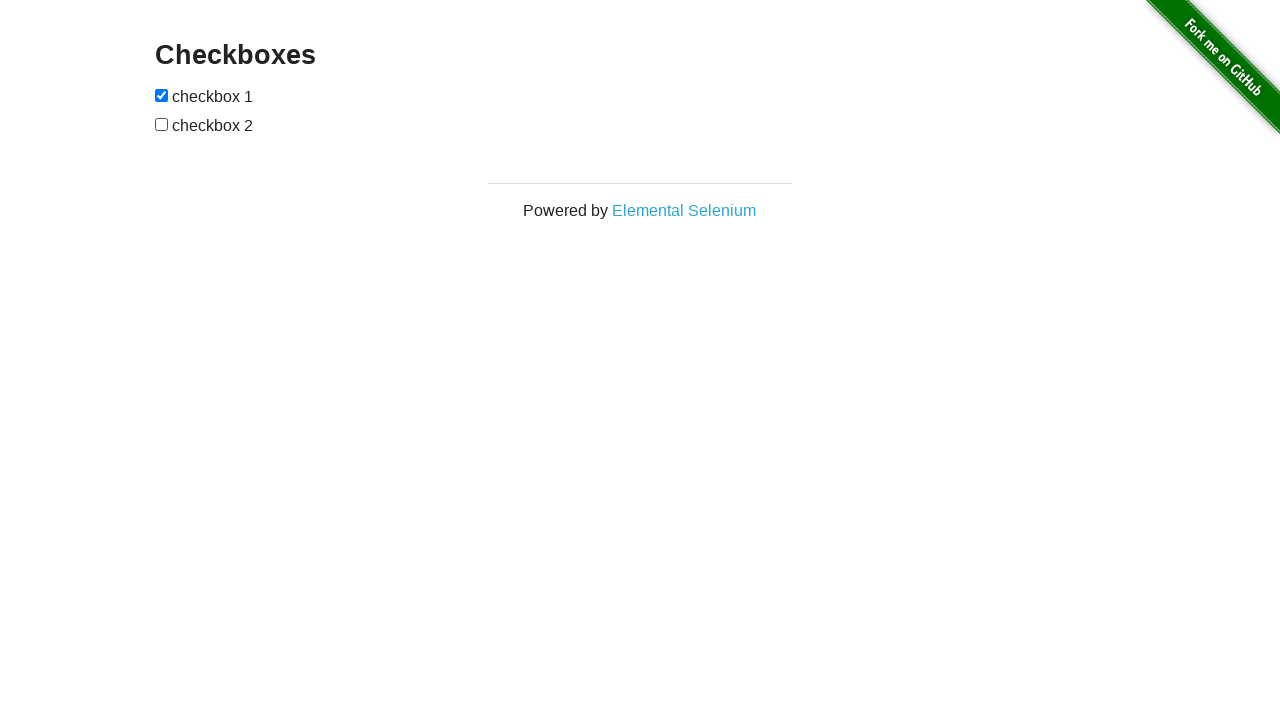

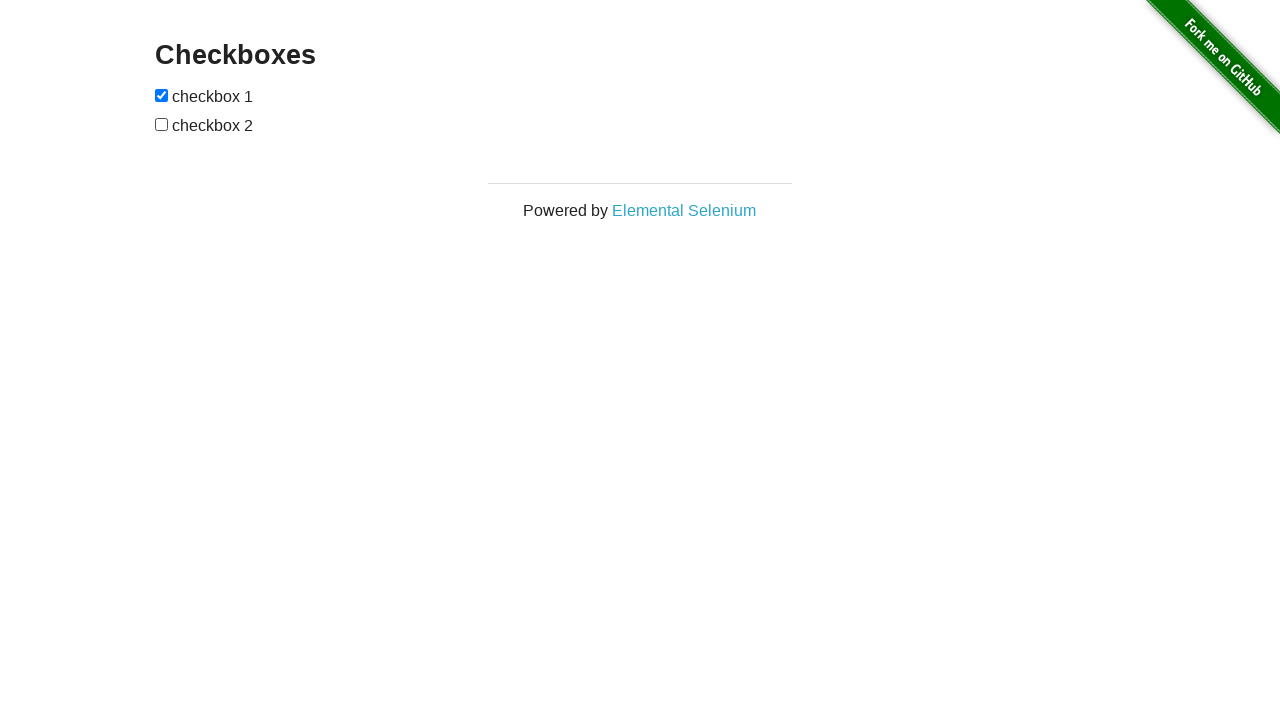